Tests exit intent modal by moving mouse outside the viewport to trigger the modal popup

Starting URL: http://the-internet.herokuapp.com/exit_intent

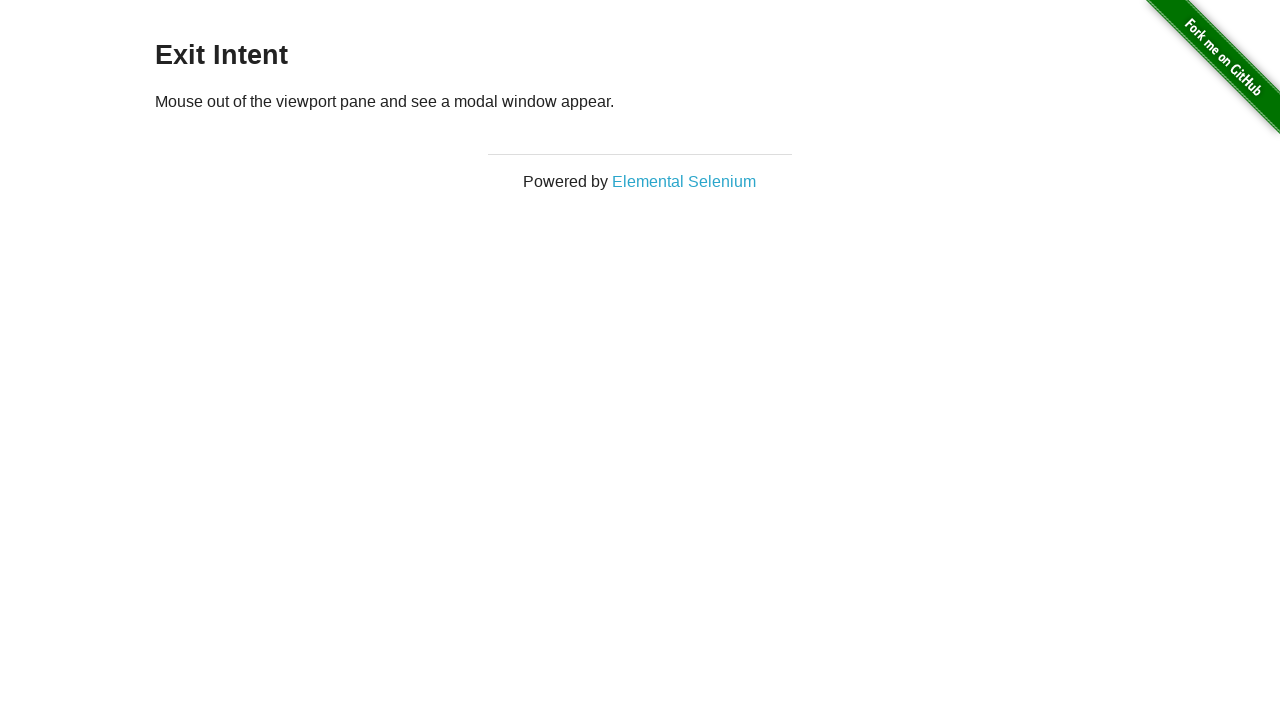

Moved mouse to position (500, 0) near top of viewport at (500, 0)
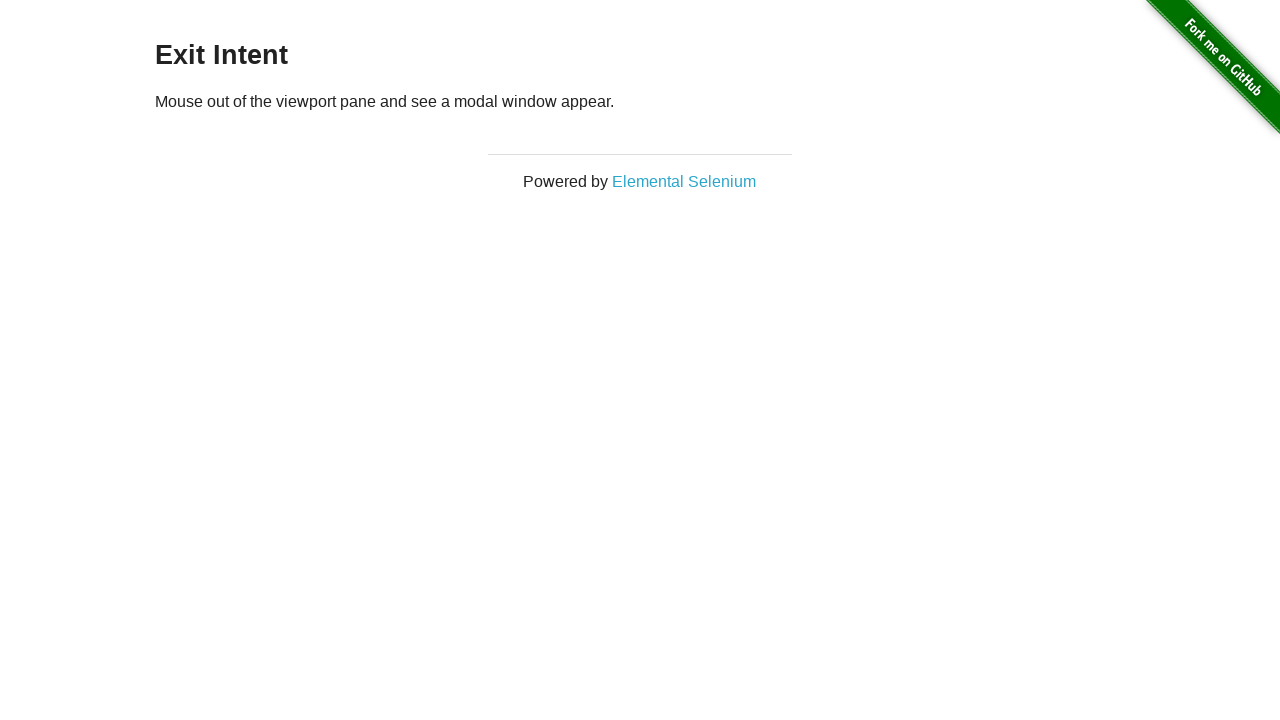

Moved mouse outside viewport to position (500, -100) to trigger exit intent at (500, -100)
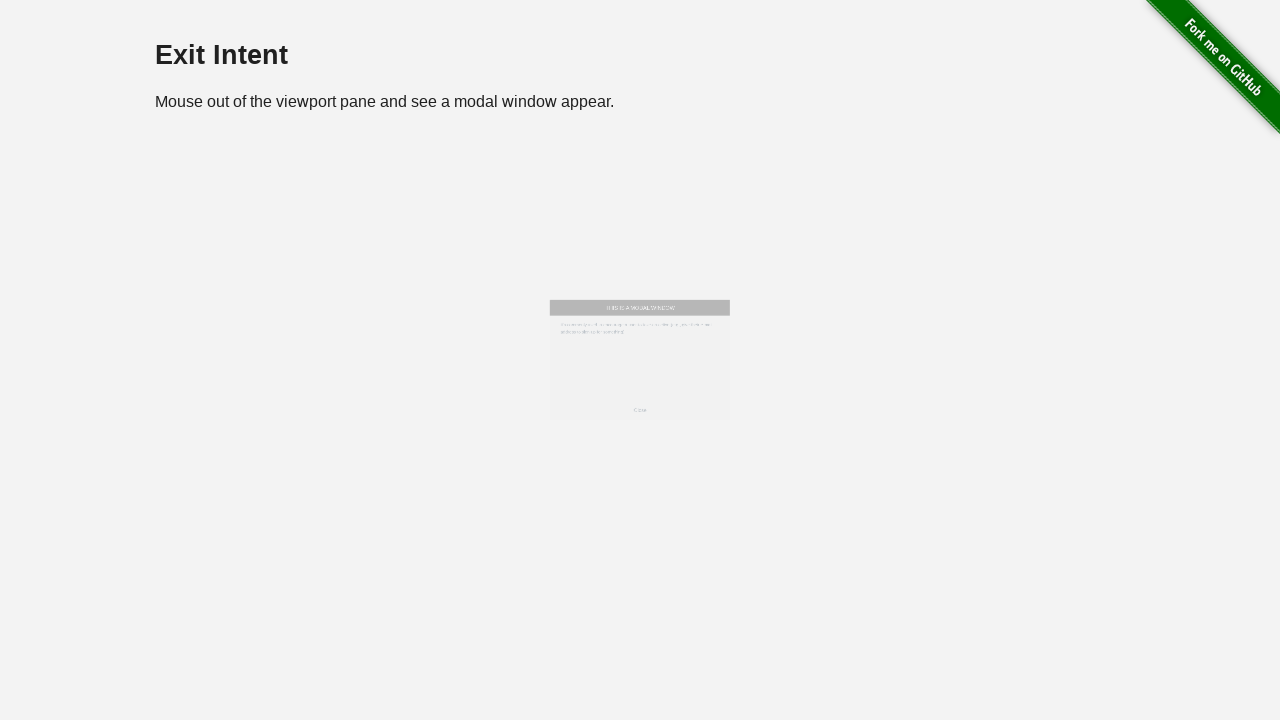

Exit intent modal appeared and became visible
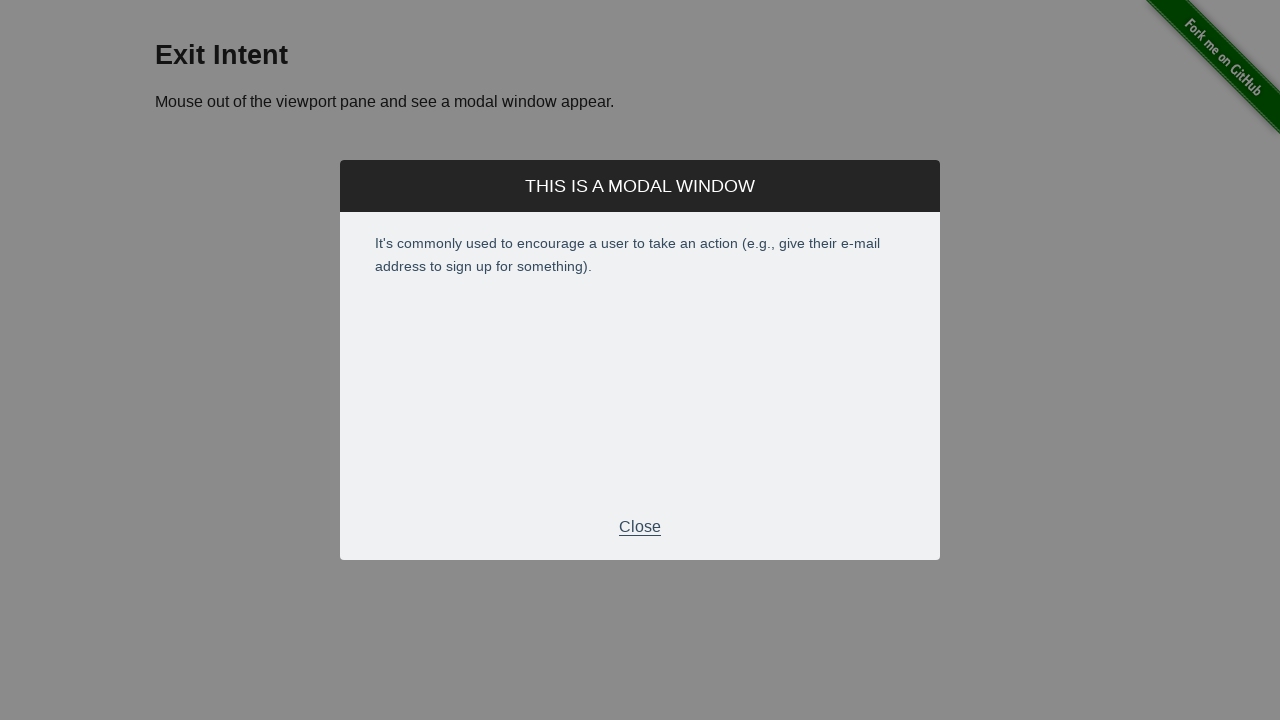

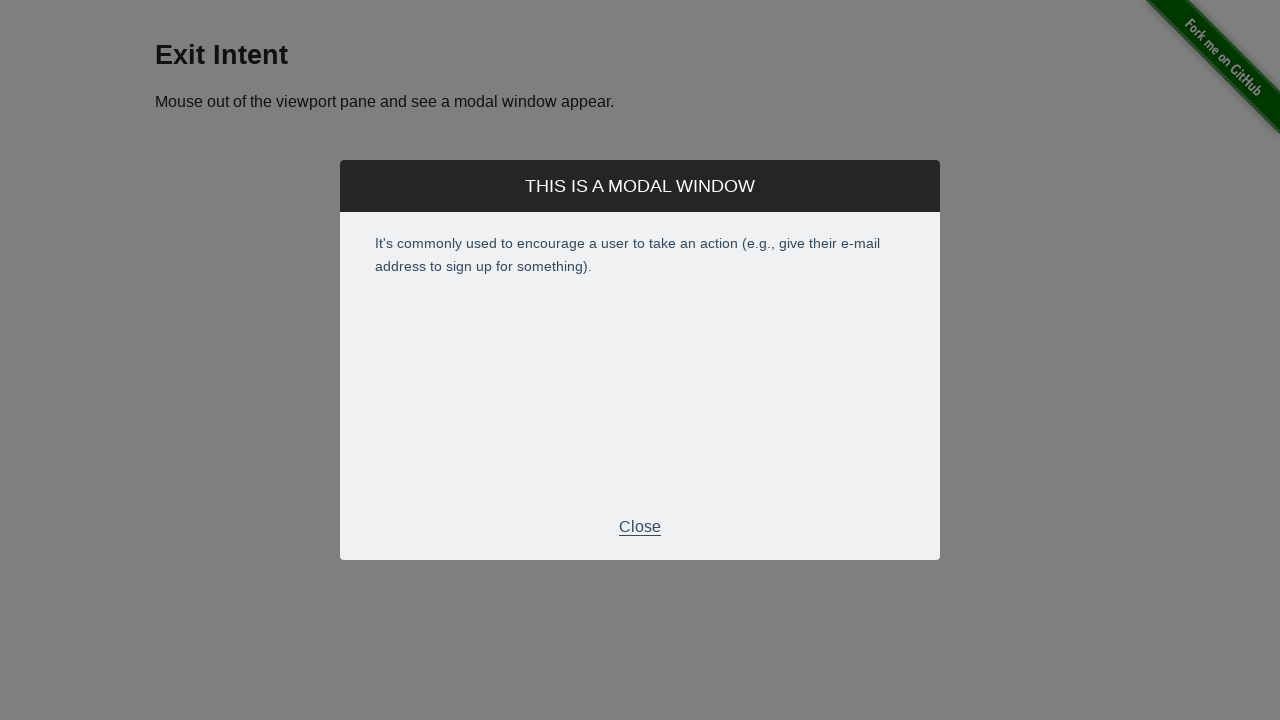